Validates that a dropdown element on the page contains the expected options (Option1, Option2, Option3) by retrieving all options and comparing them against expected values.

Starting URL: https://rahulshettyacademy.com/AutomationPractice/

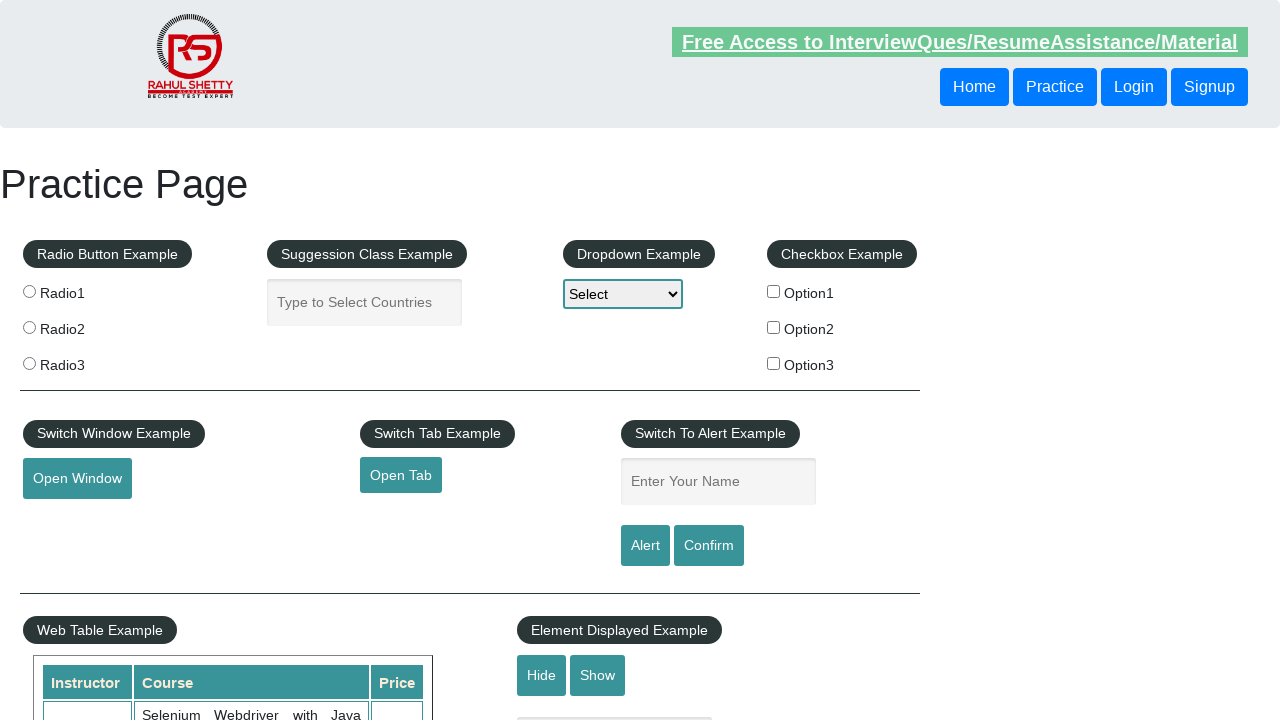

Navigated to AutomationPractice URL
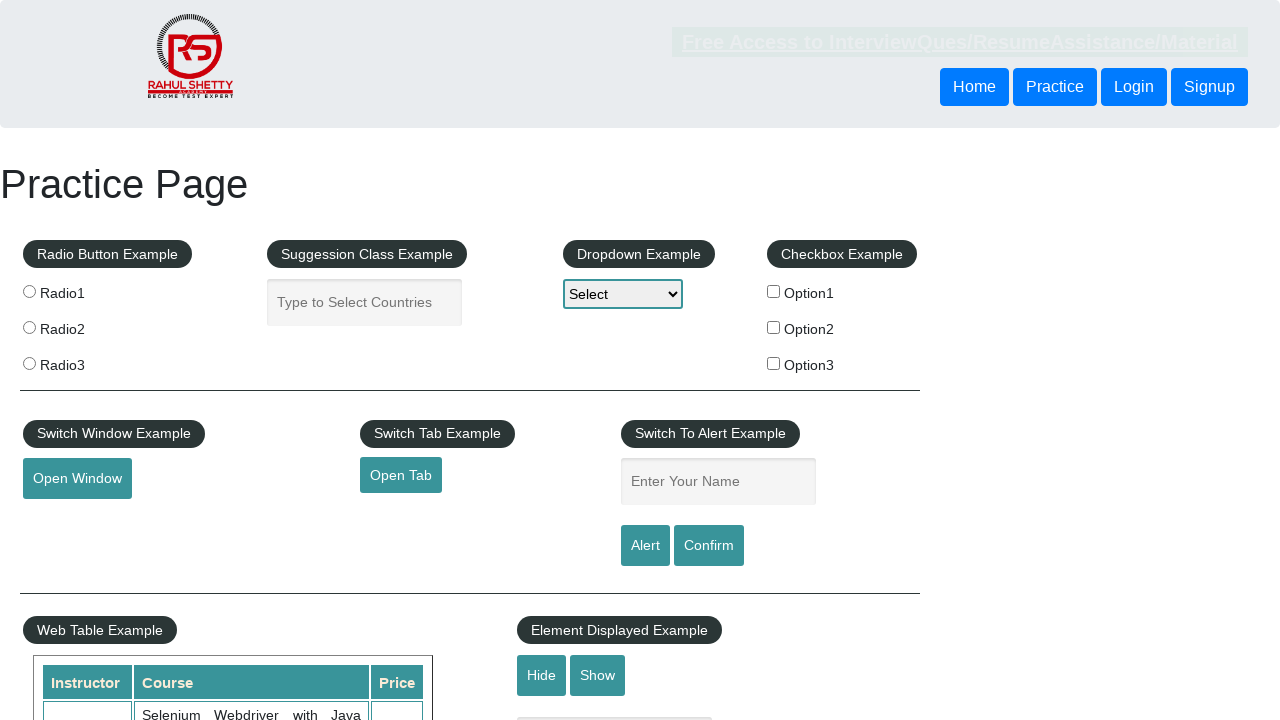

Dropdown element became visible
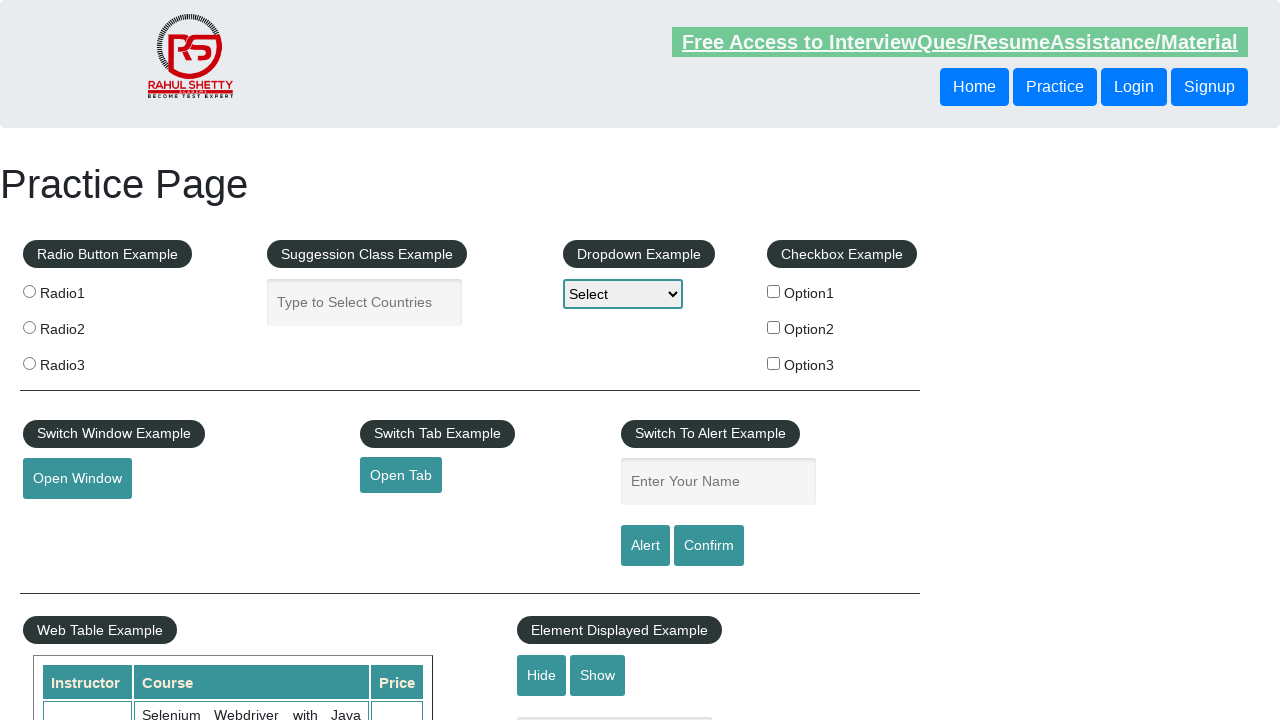

Retrieved all dropdown options
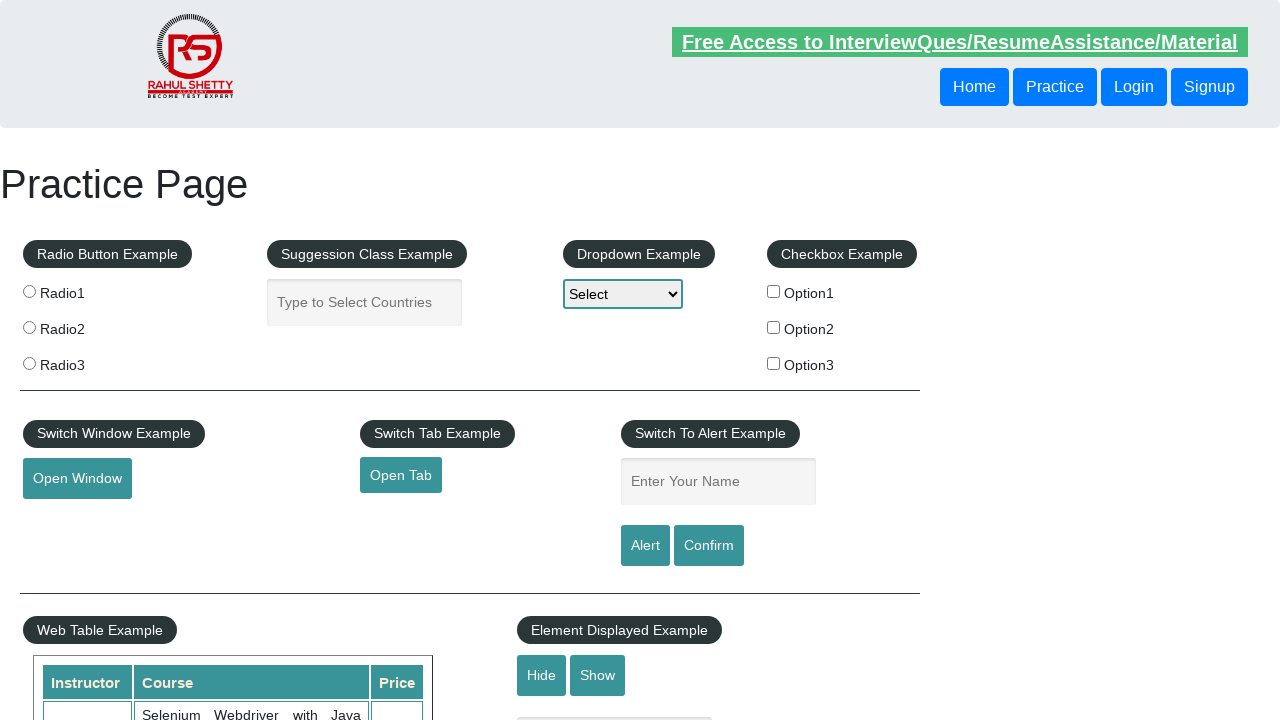

Validation failed for option: Select
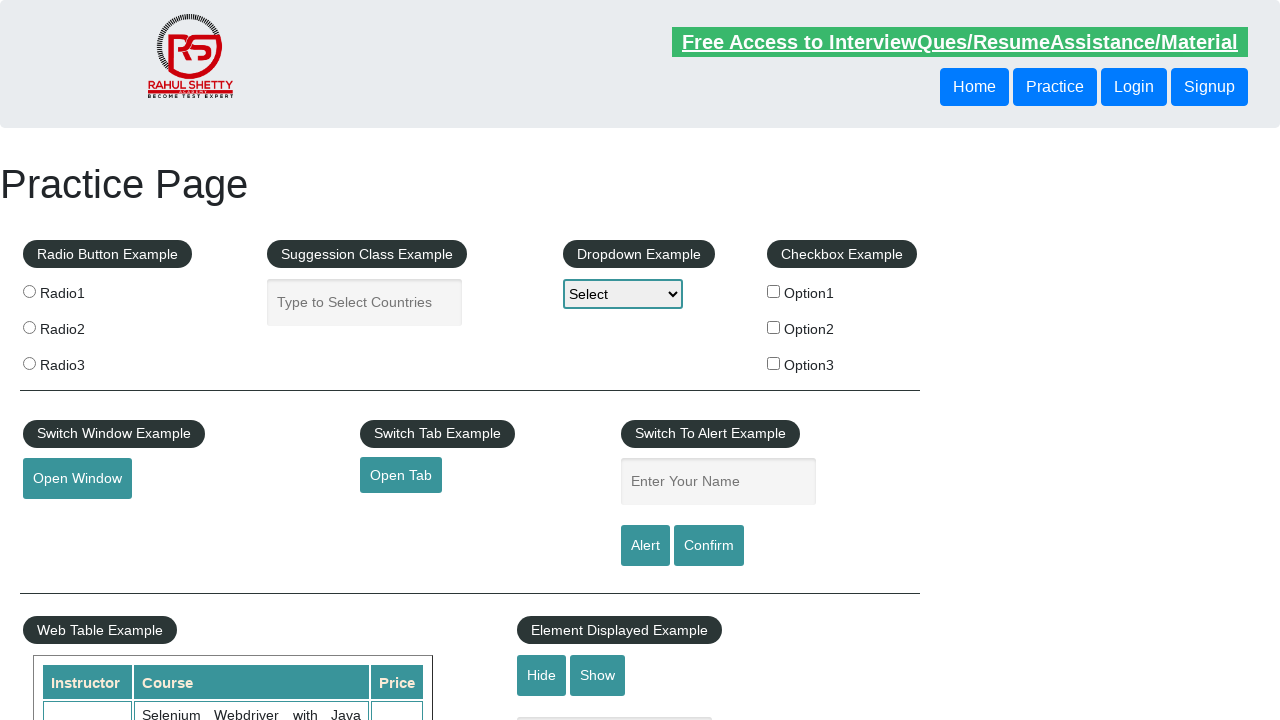

Validation failed for option: Option1
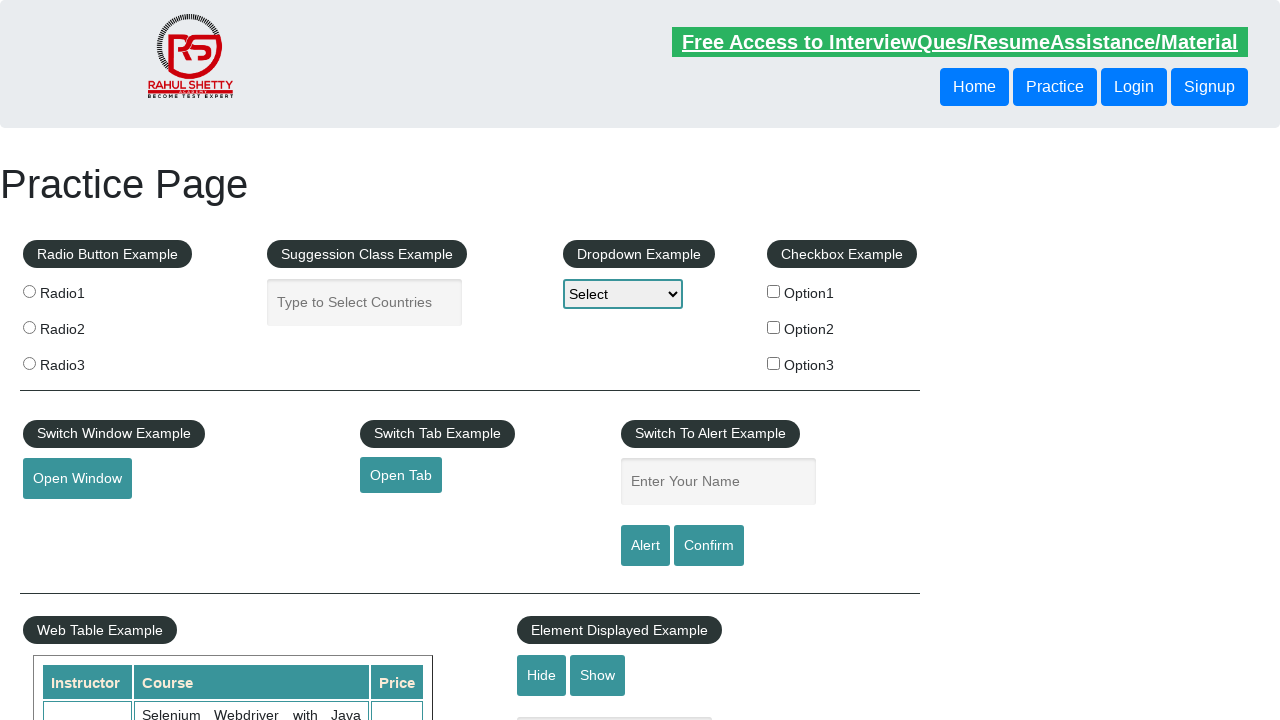

Validation failed for option: Option2
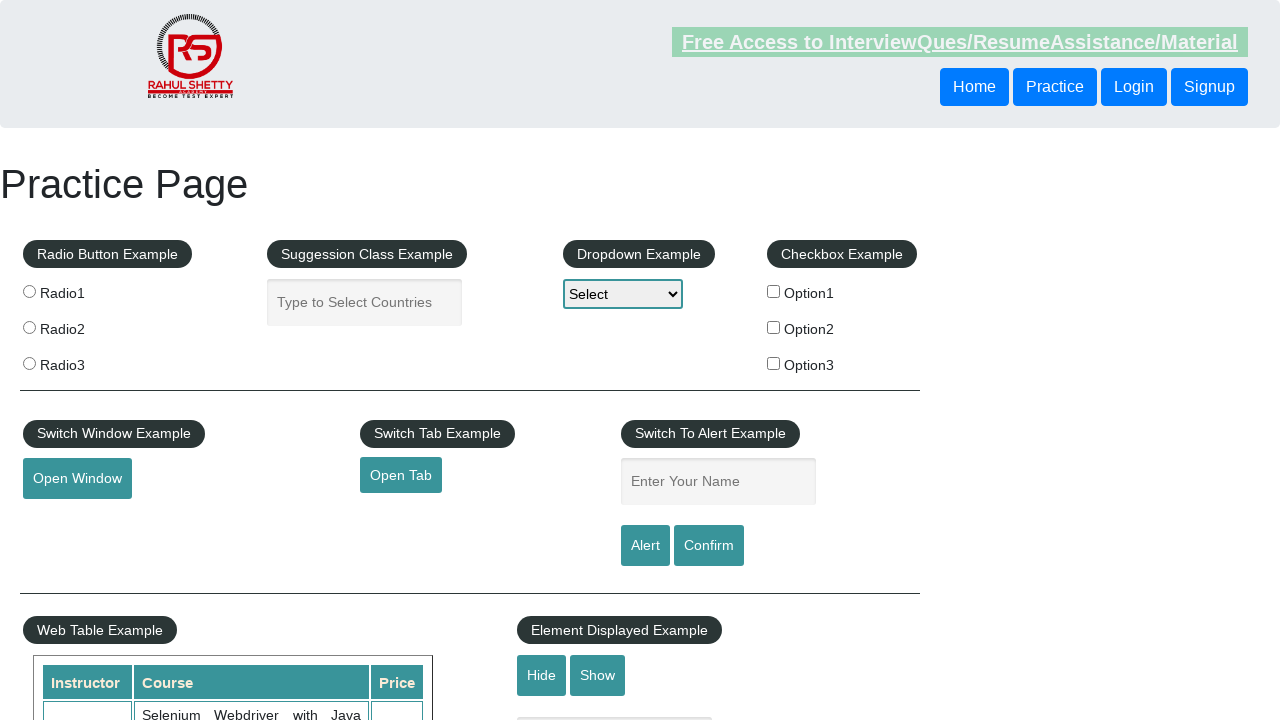

Unexpected option found: Option3
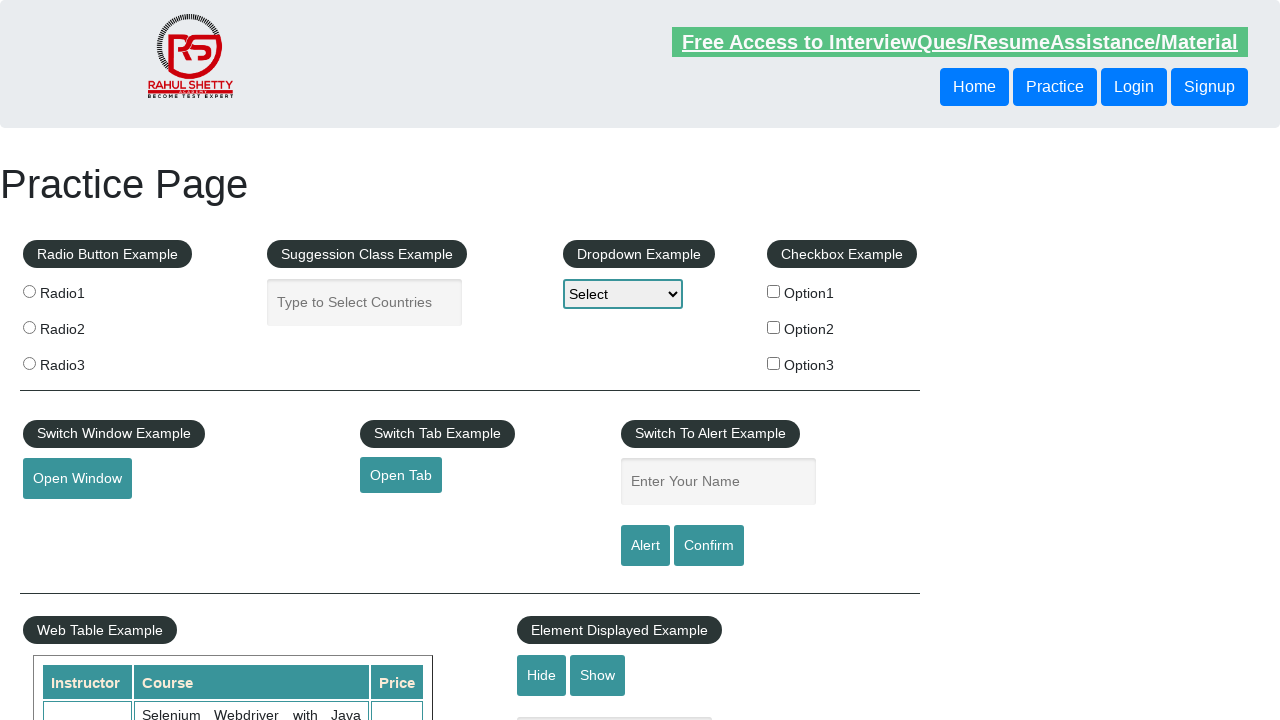

Selected 'Option2' from the dropdown on #dropdown-class-example
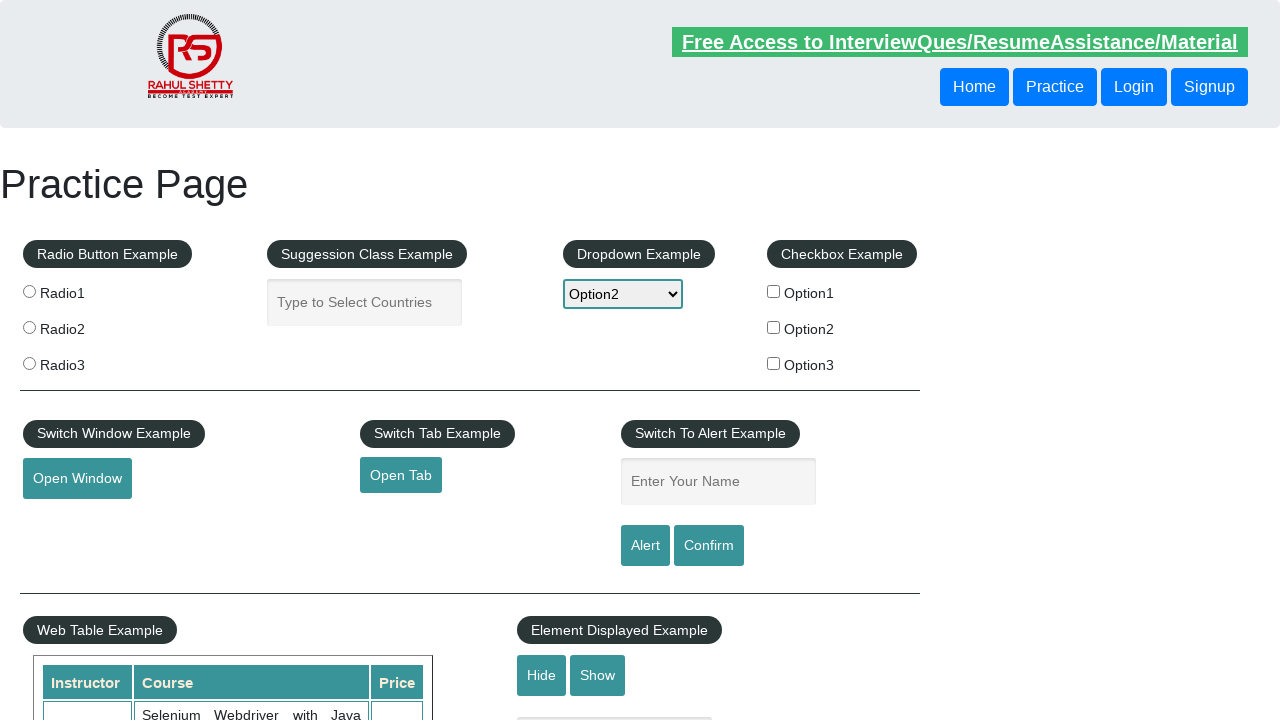

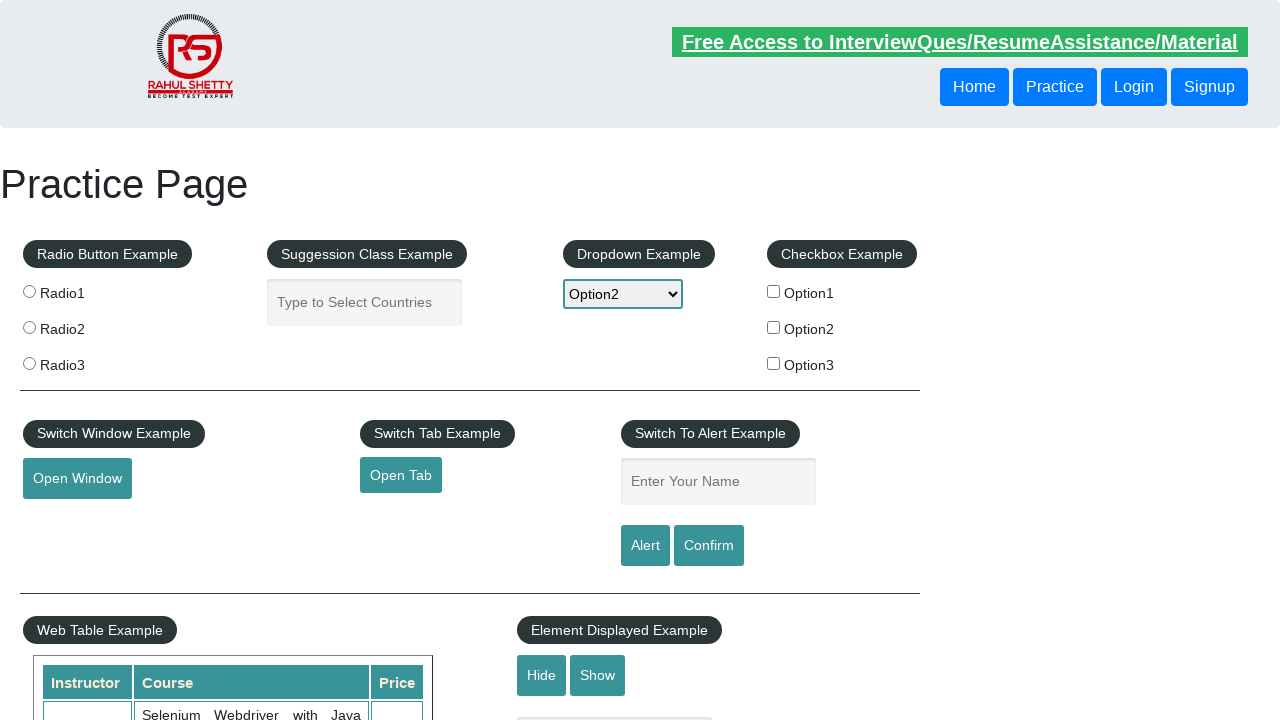